Tests drag and drop functionality by dragging an image element into a target box element

Starting URL: https://formy-project.herokuapp.com/dragdrop

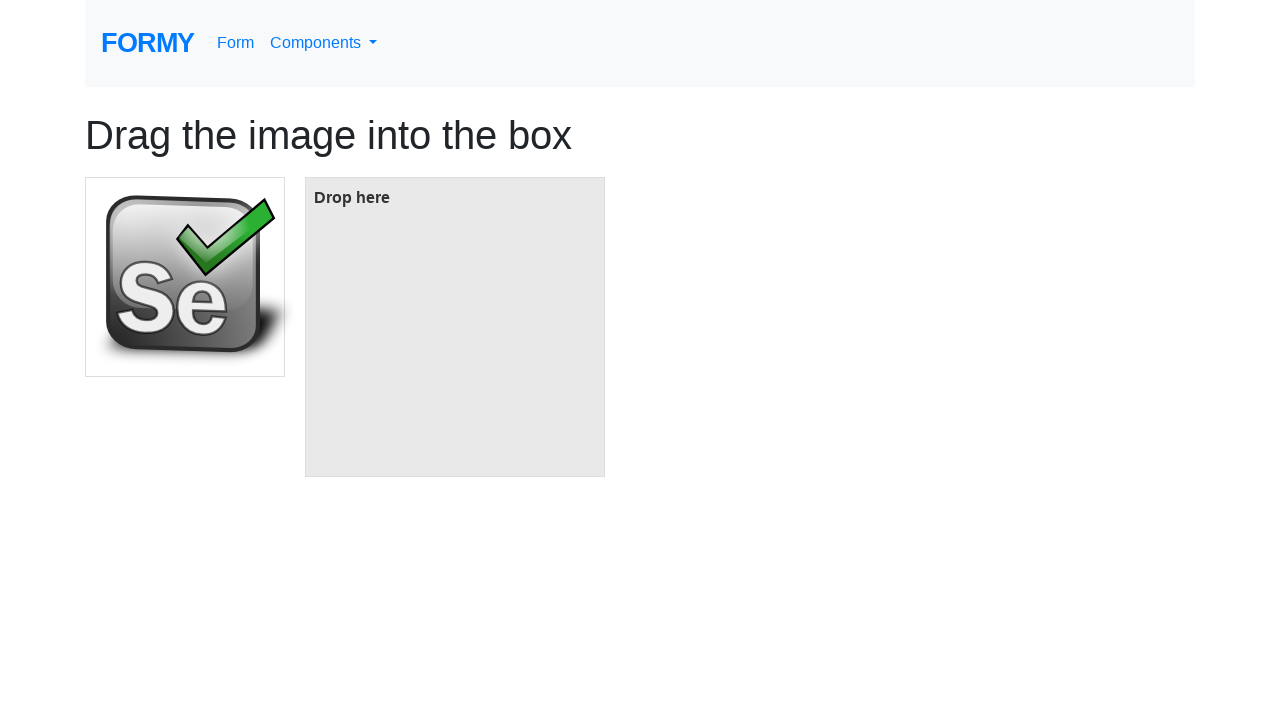

Located the image element to be dragged
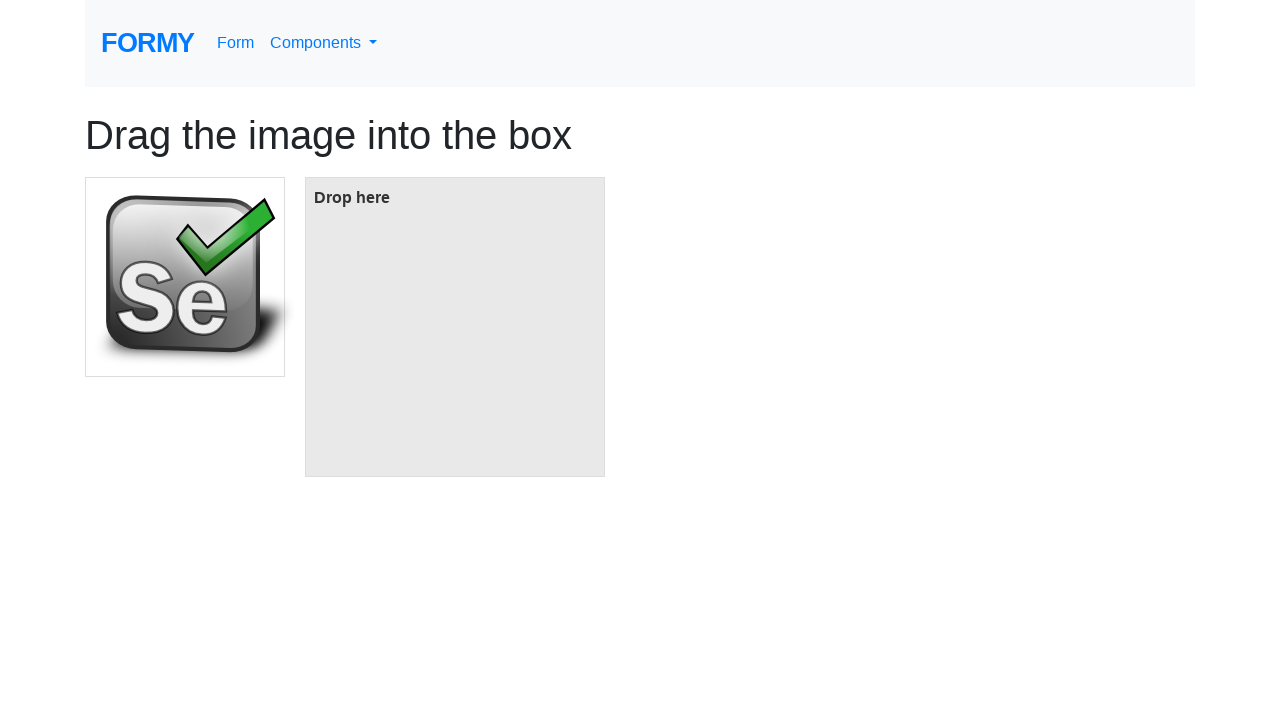

Located the target box element for drop
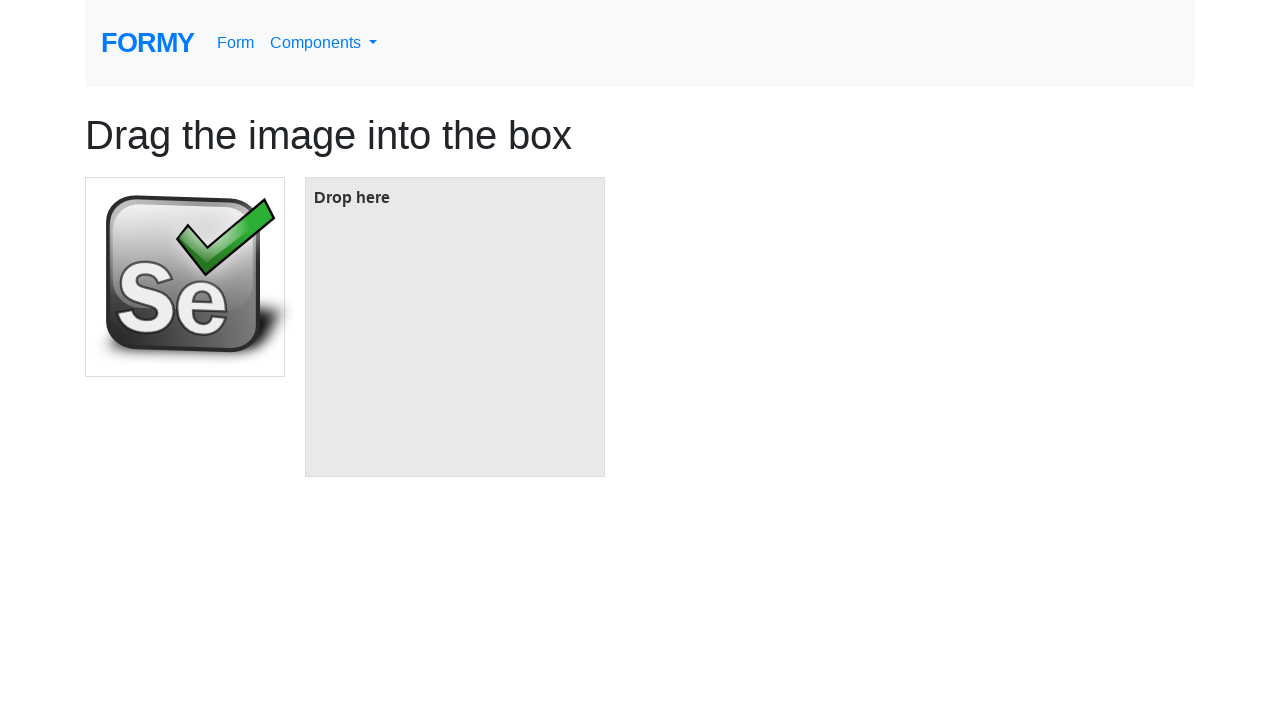

Dragged image element into target box at (455, 327)
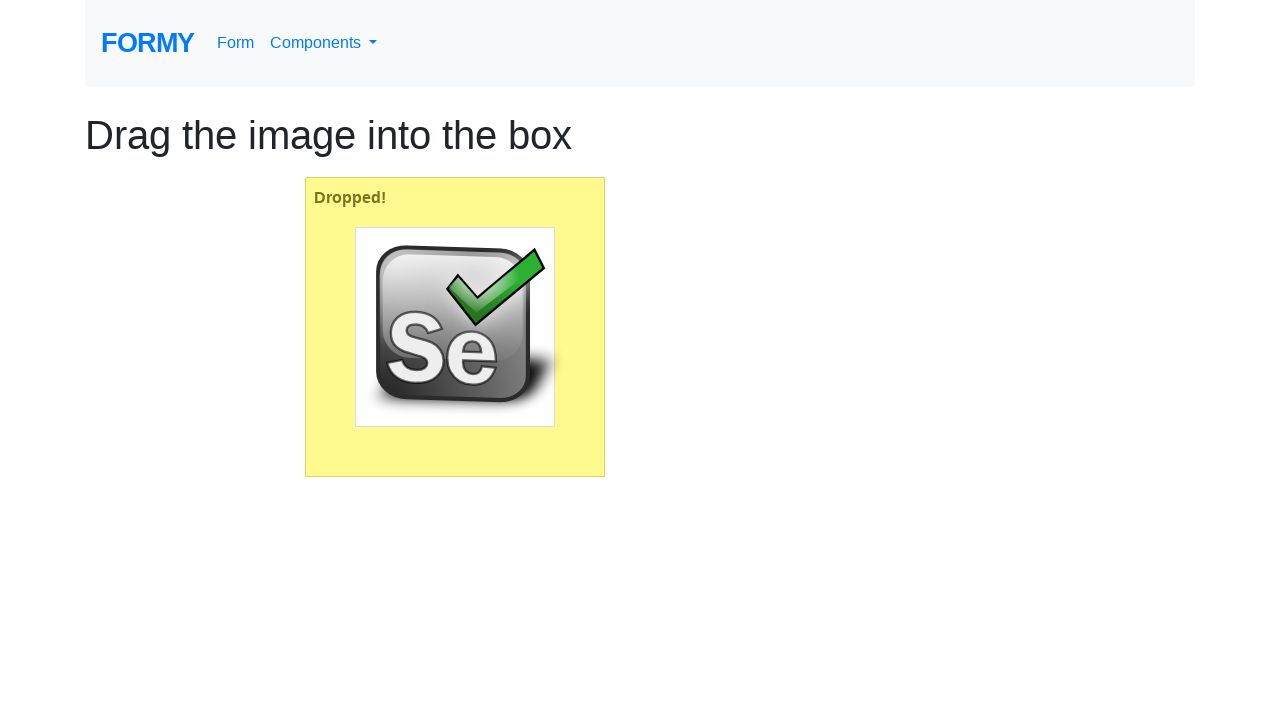

Waited for drag and drop animation to complete
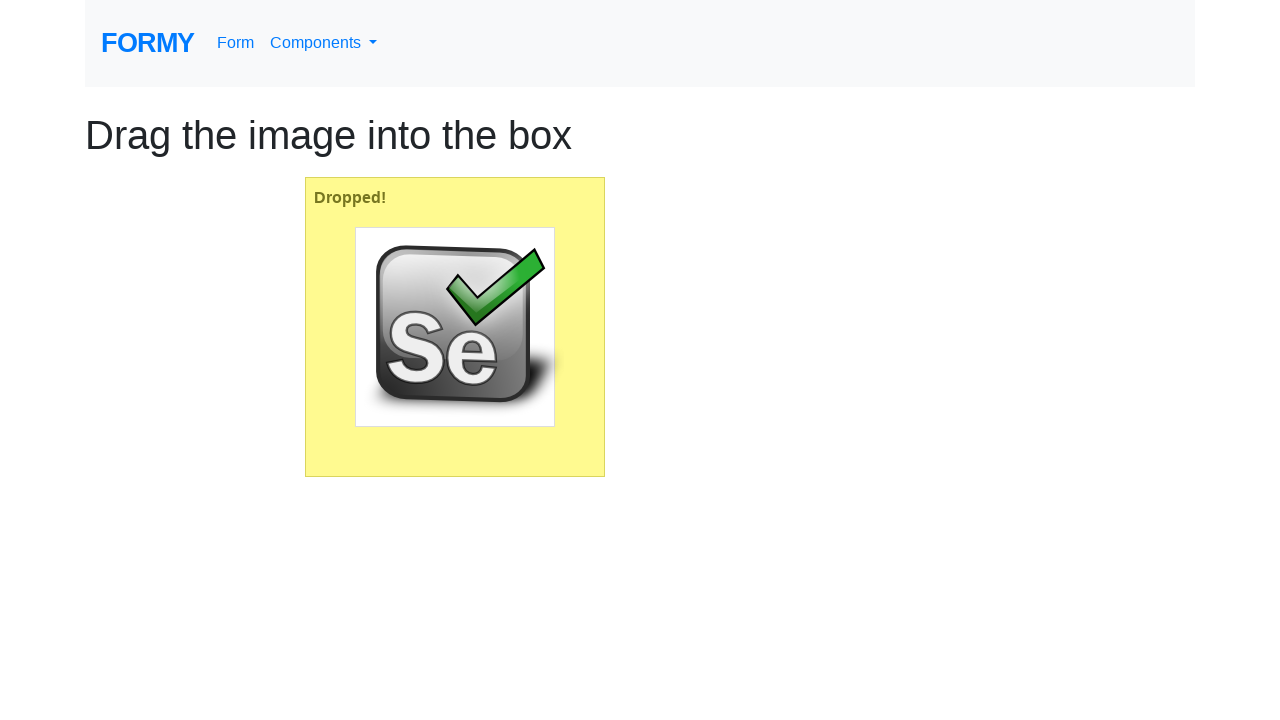

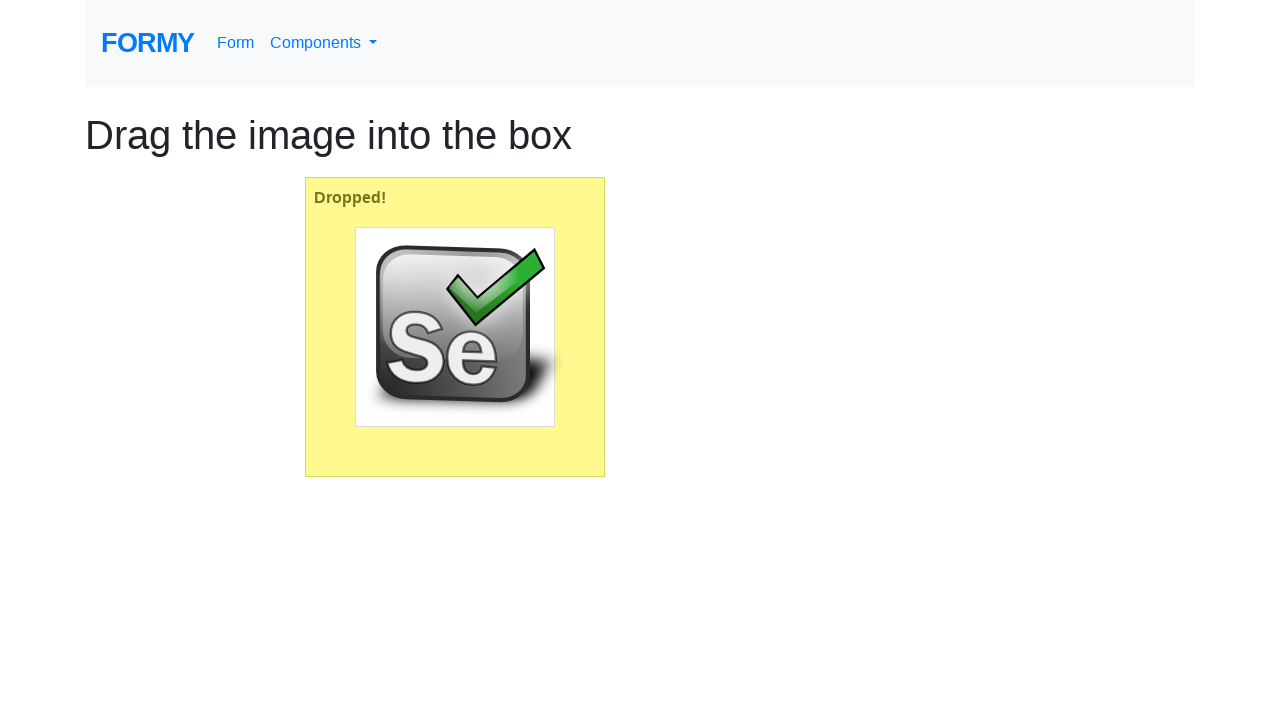